Tests navigating through an iframe to click a link that opens W3Schools in a new tab, then verifies the search input is visible.

Starting URL: https://www.w3schools.com/html/tryit.asp?filename=tryhtml_links_target

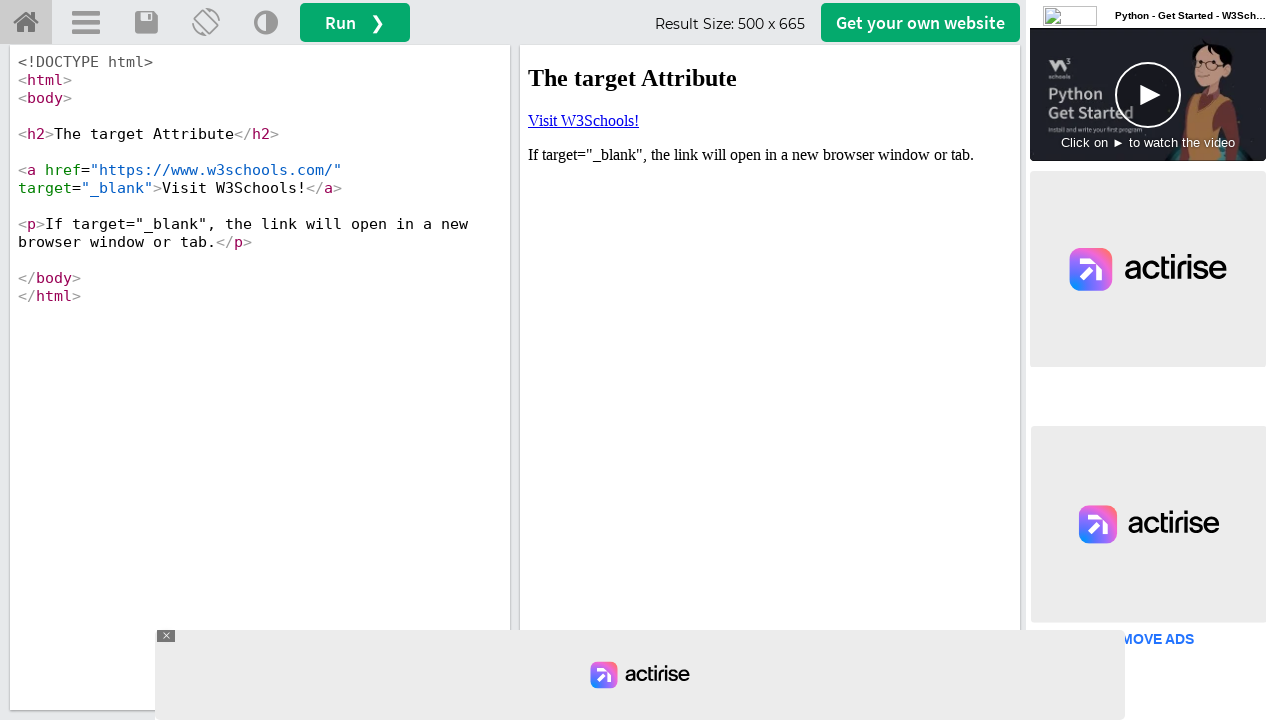

Located iframe with ID 'iframeResult'
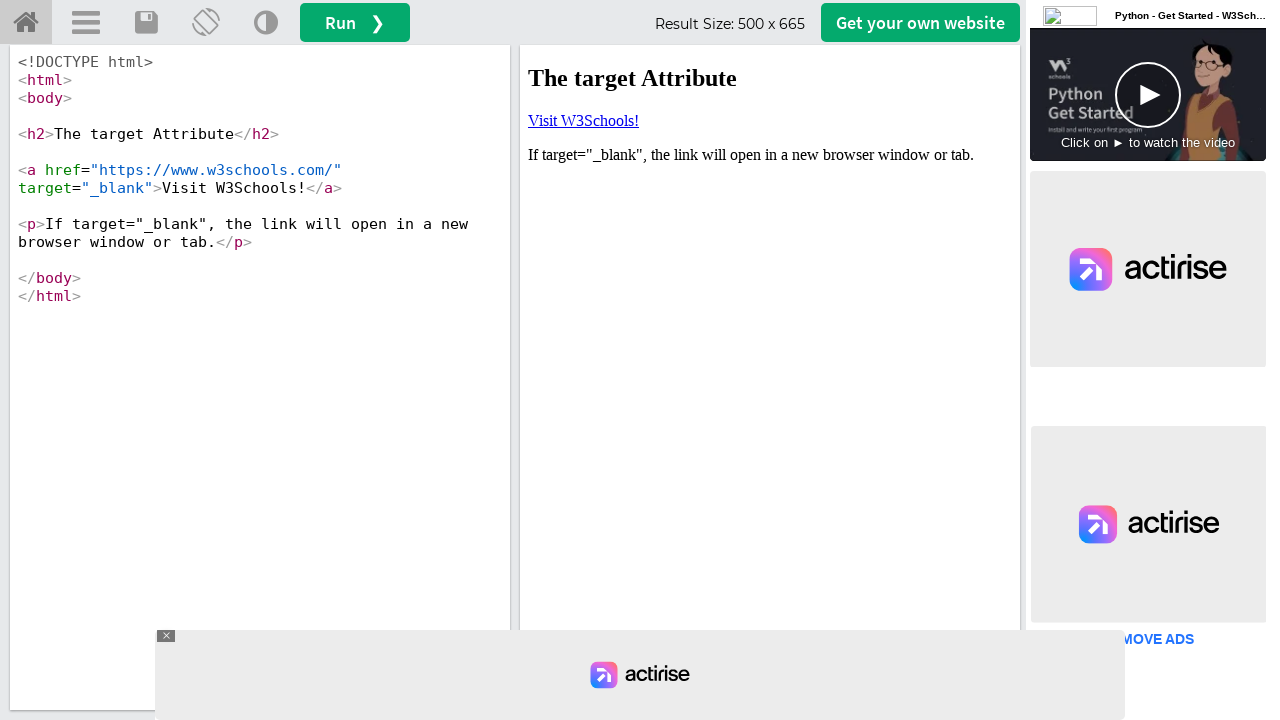

Clicked 'Visit W3Schools!' link in iframe, opening new tab at (584, 120) on #iframeResult >> internal:control=enter-frame >> a:has-text('Visit W3Schools!')
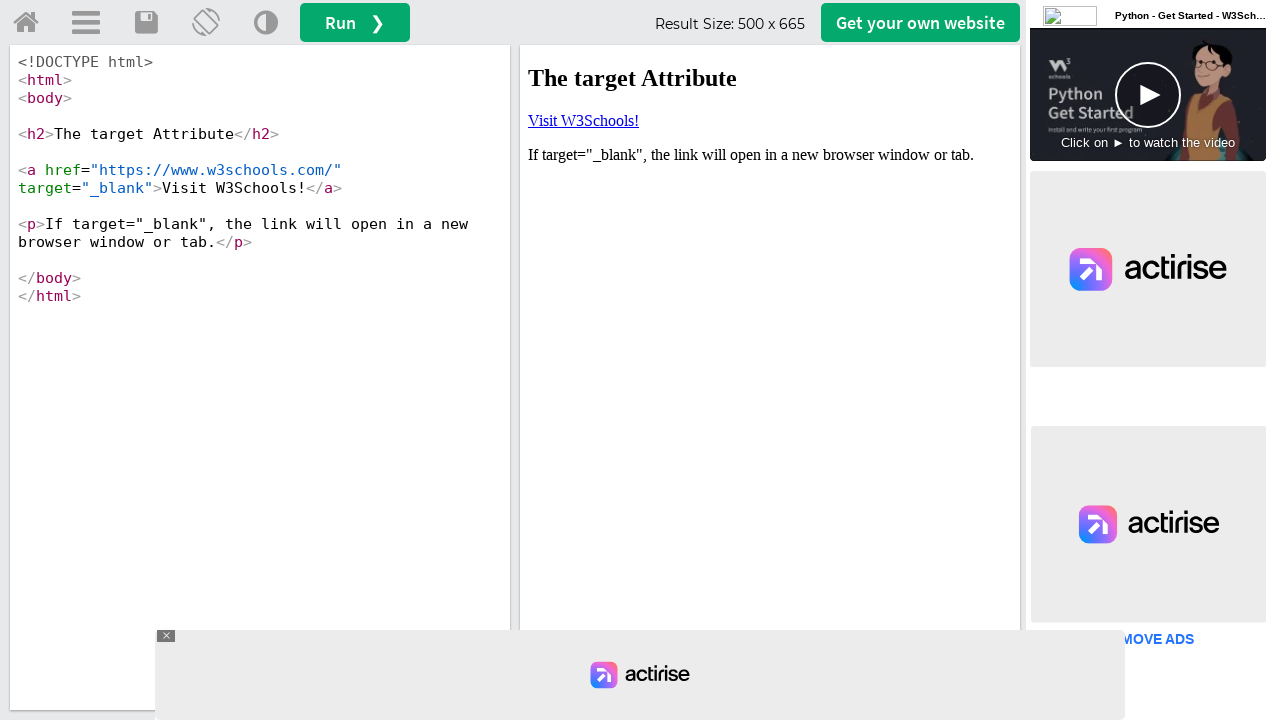

Captured new page/tab object
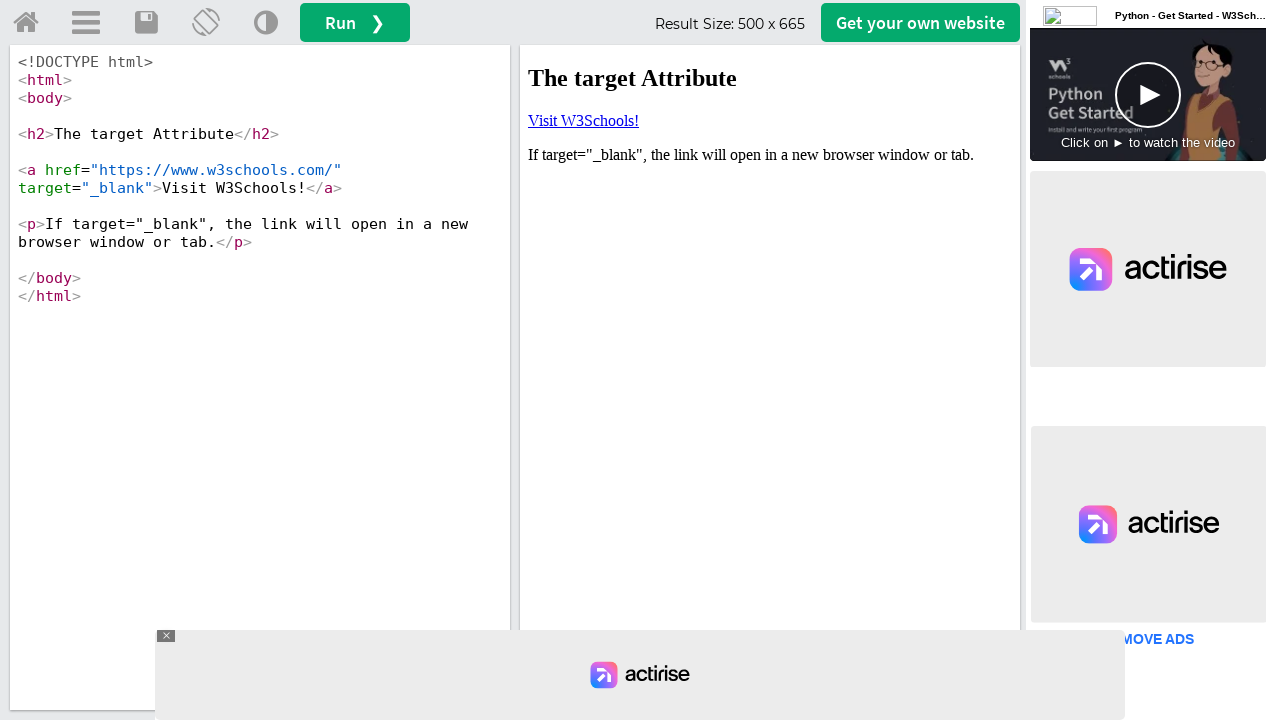

New W3Schools page fully loaded
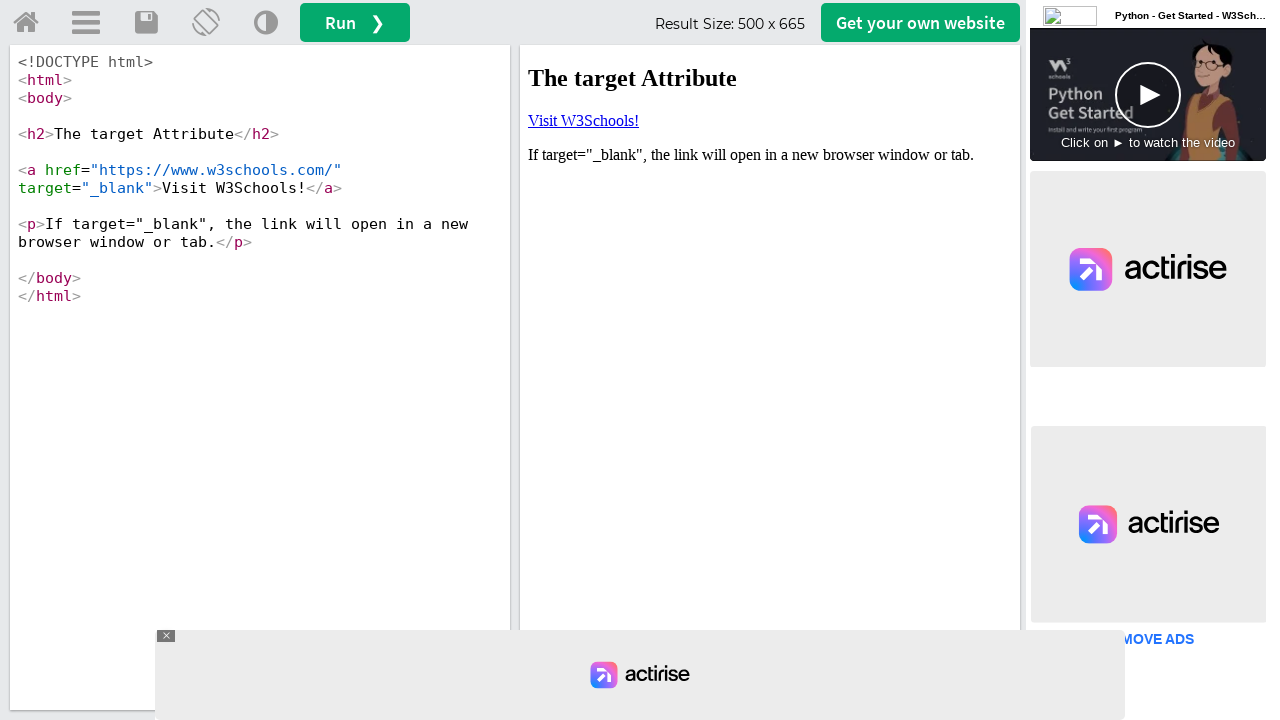

Located search input element with ID 'search2'
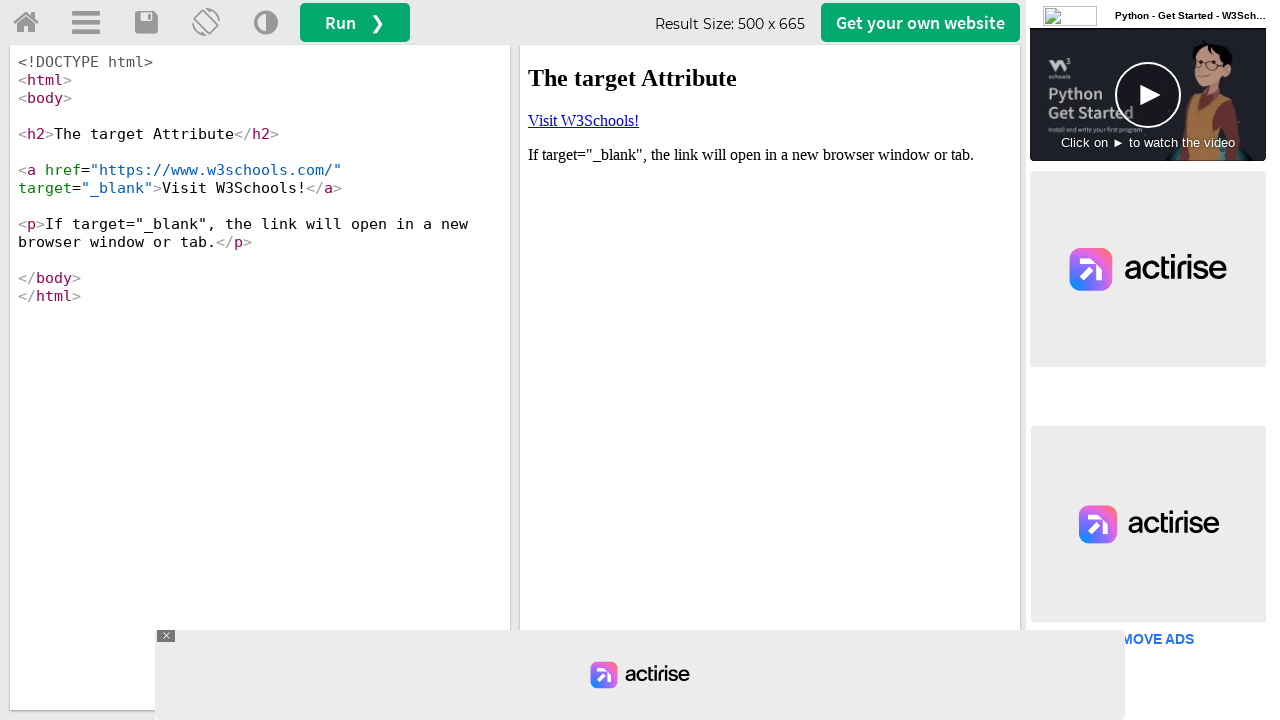

Search input is now visible
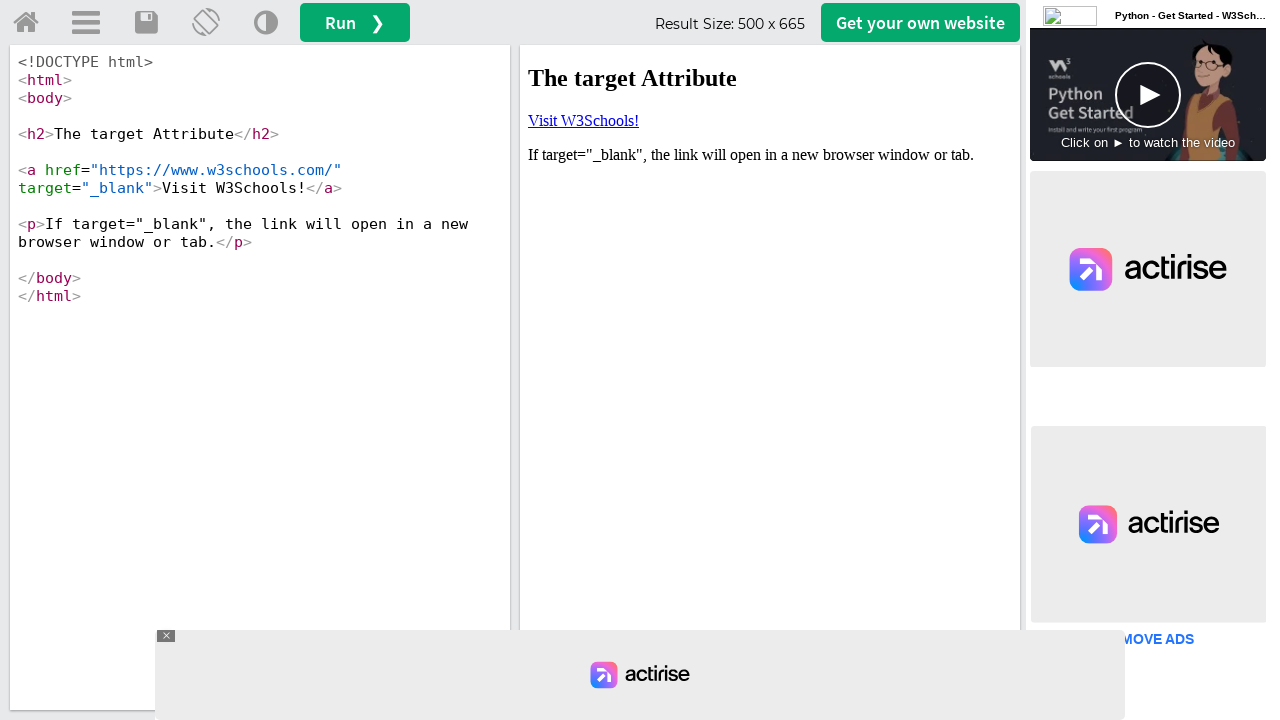

Verified search input is visible on W3Schools page - test passed
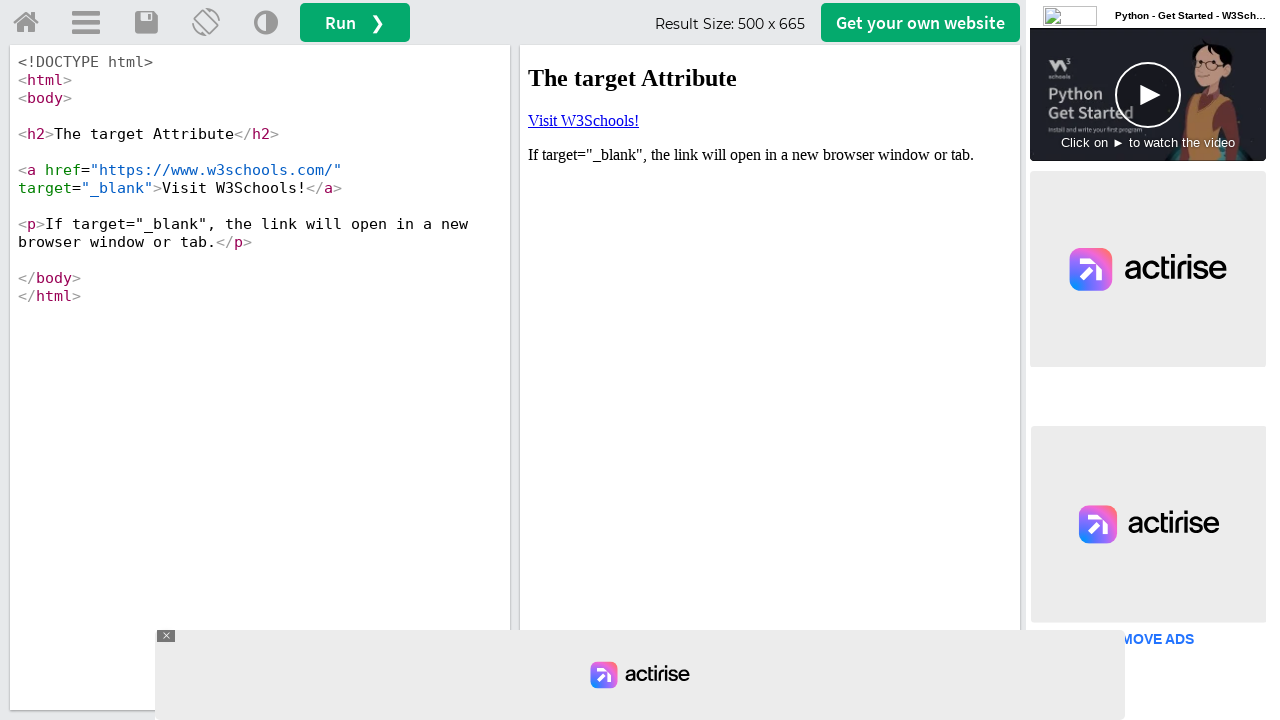

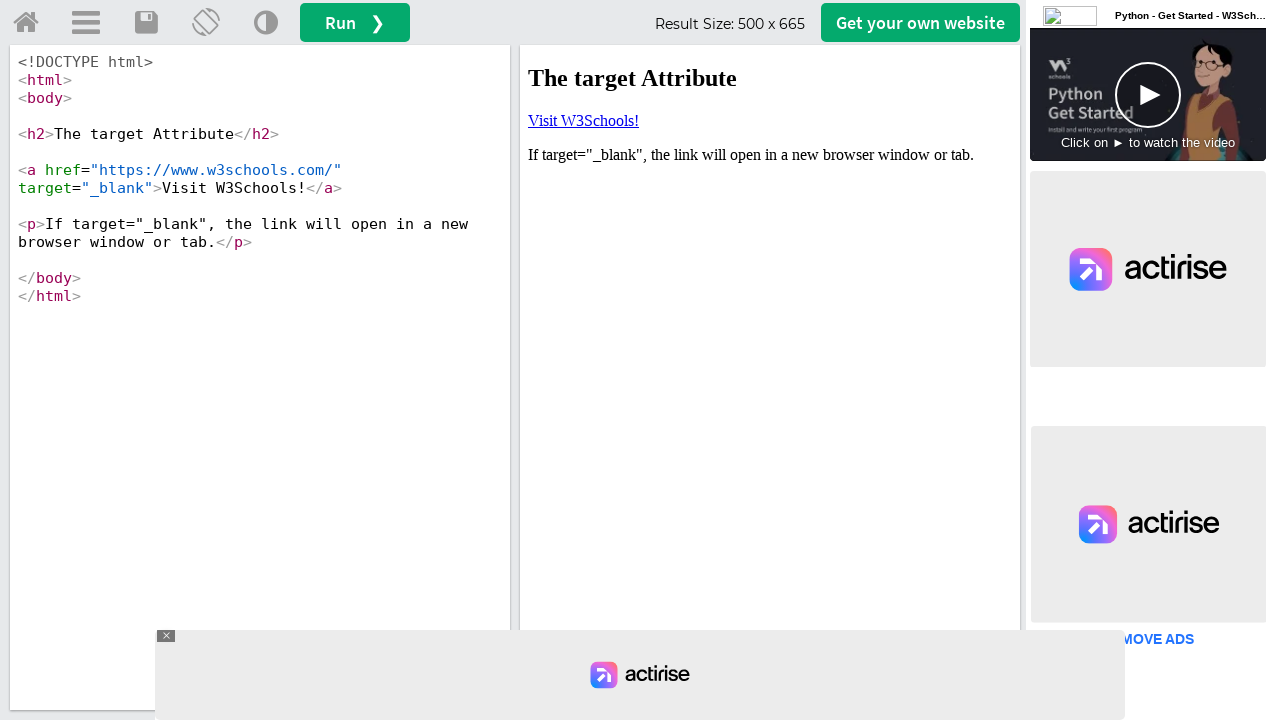